Tests browser window/tab handling by clicking a button multiple times to open new tabs, then switching between all open windows/tabs.

Starting URL: https://demoqa.com/browser-windows

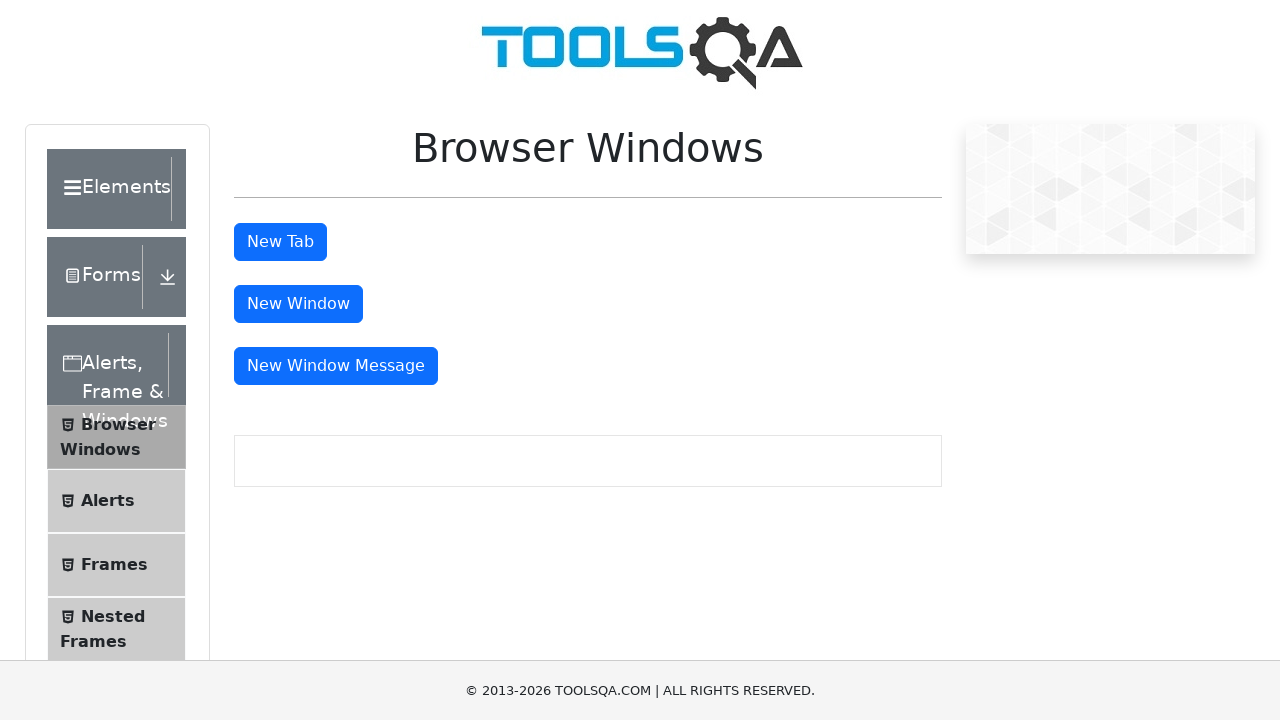

Clicked 'New Tab' button (1st click) at (280, 242) on #tabButton
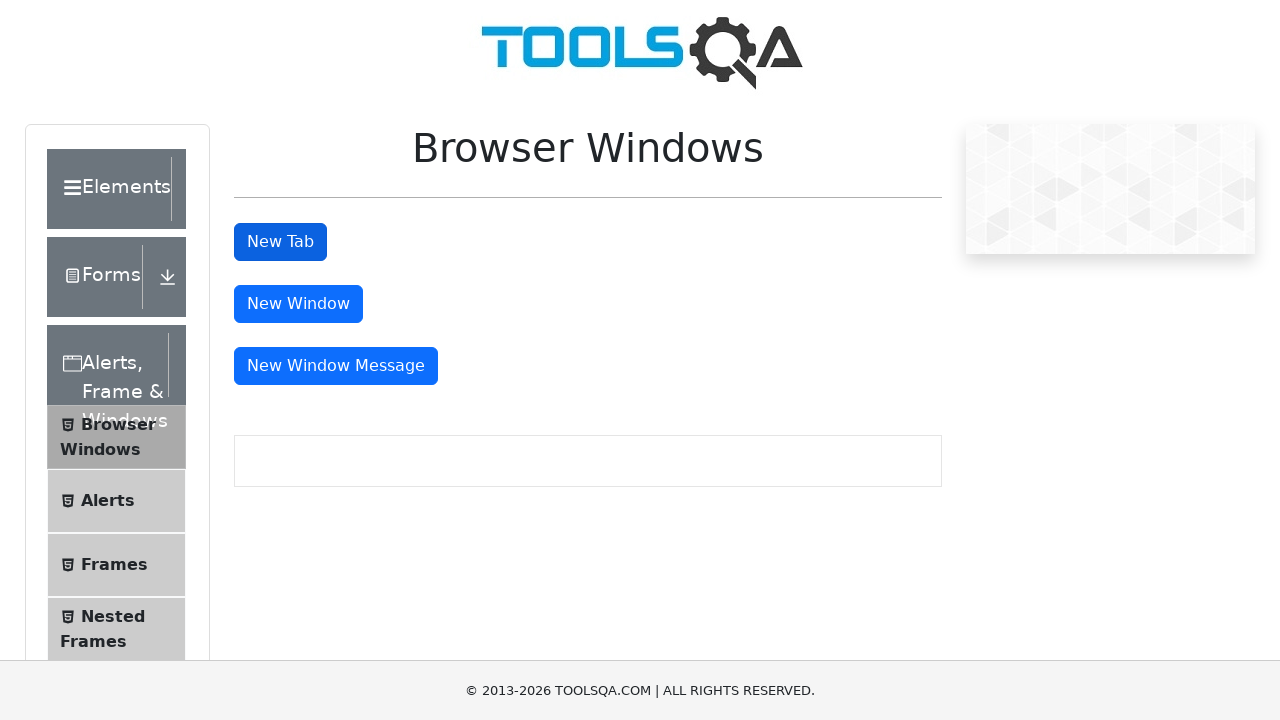

Clicked 'New Tab' button (2nd click) at (280, 242) on #tabButton
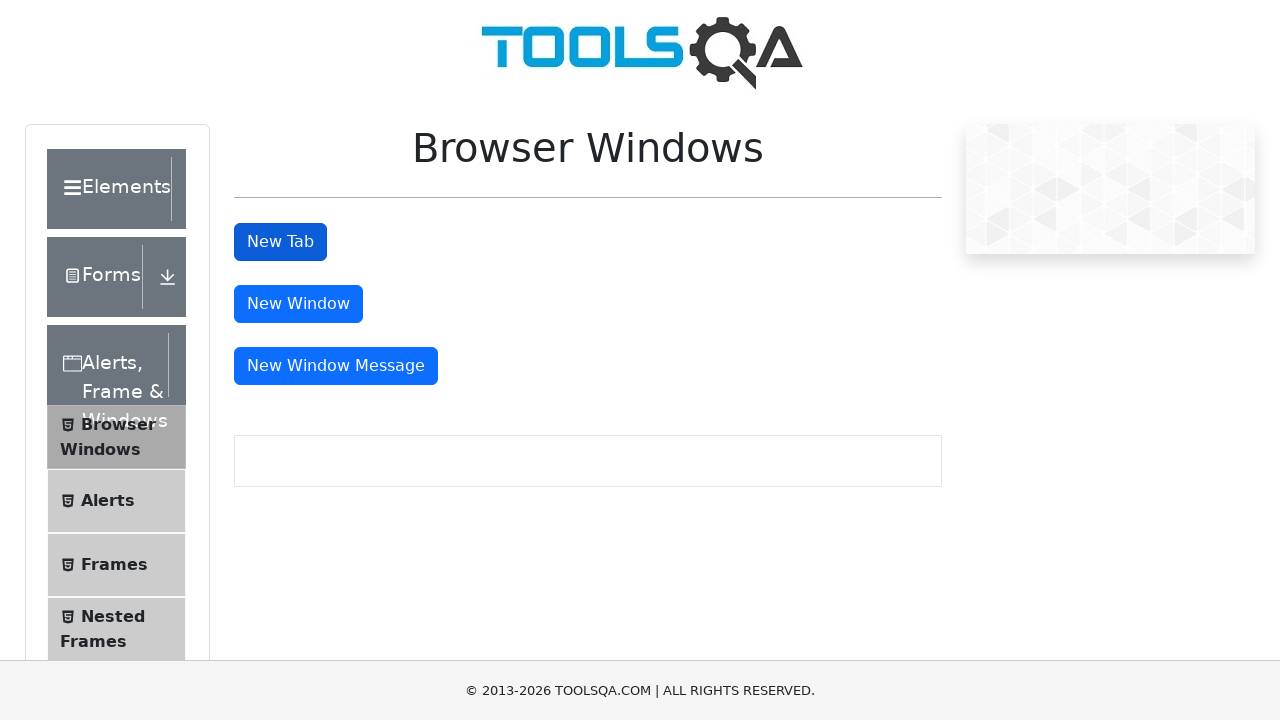

Clicked 'New Tab' button (3rd click) at (280, 242) on #tabButton
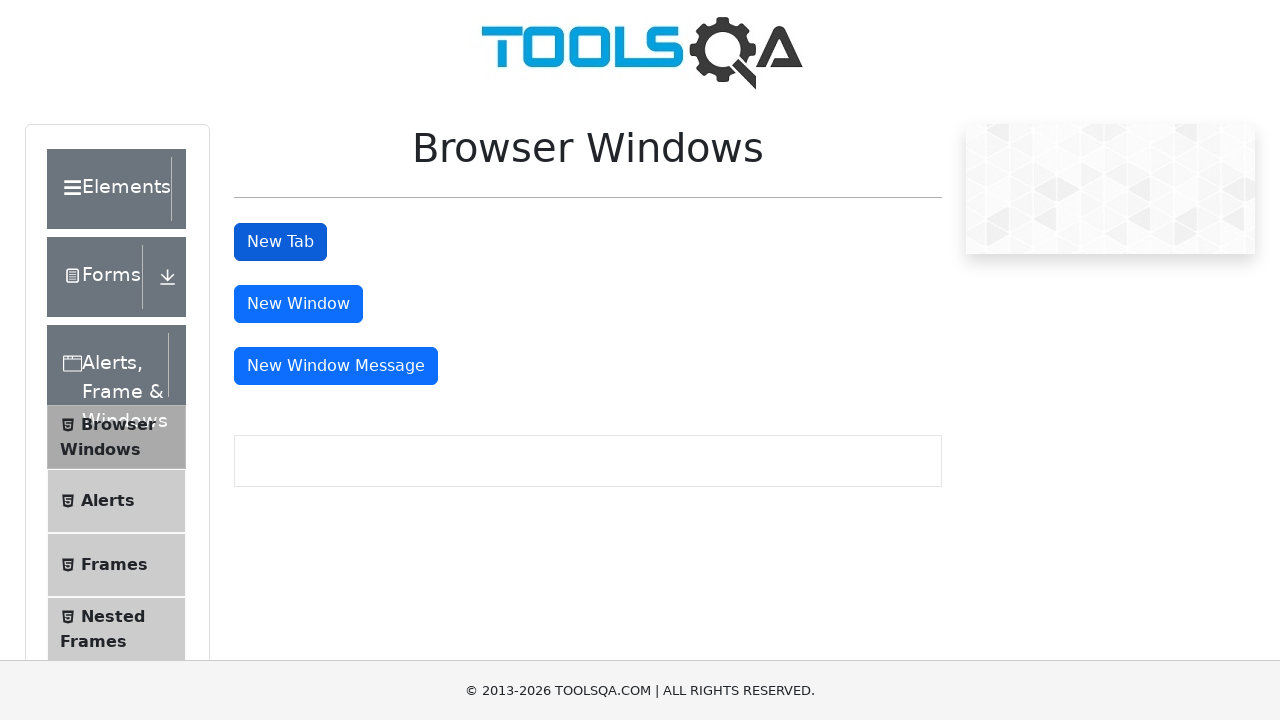

Waited for all tabs to open
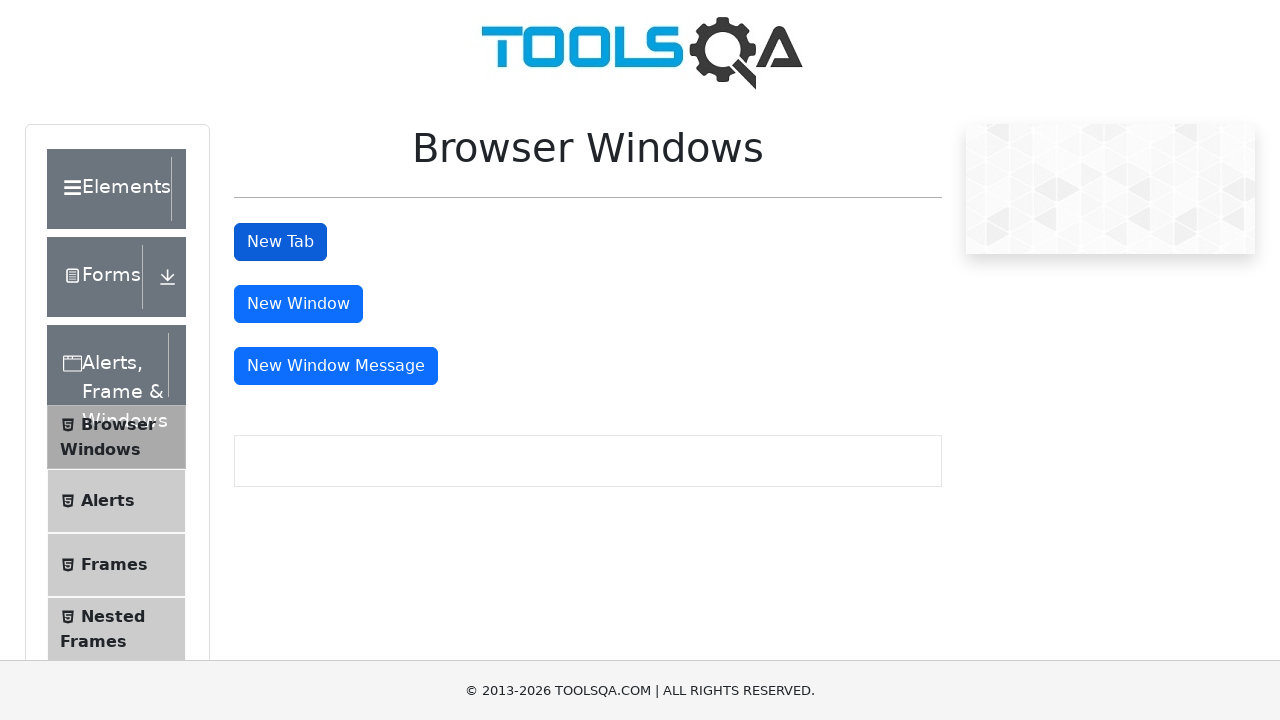

Retrieved all open pages/tabs (total: 4)
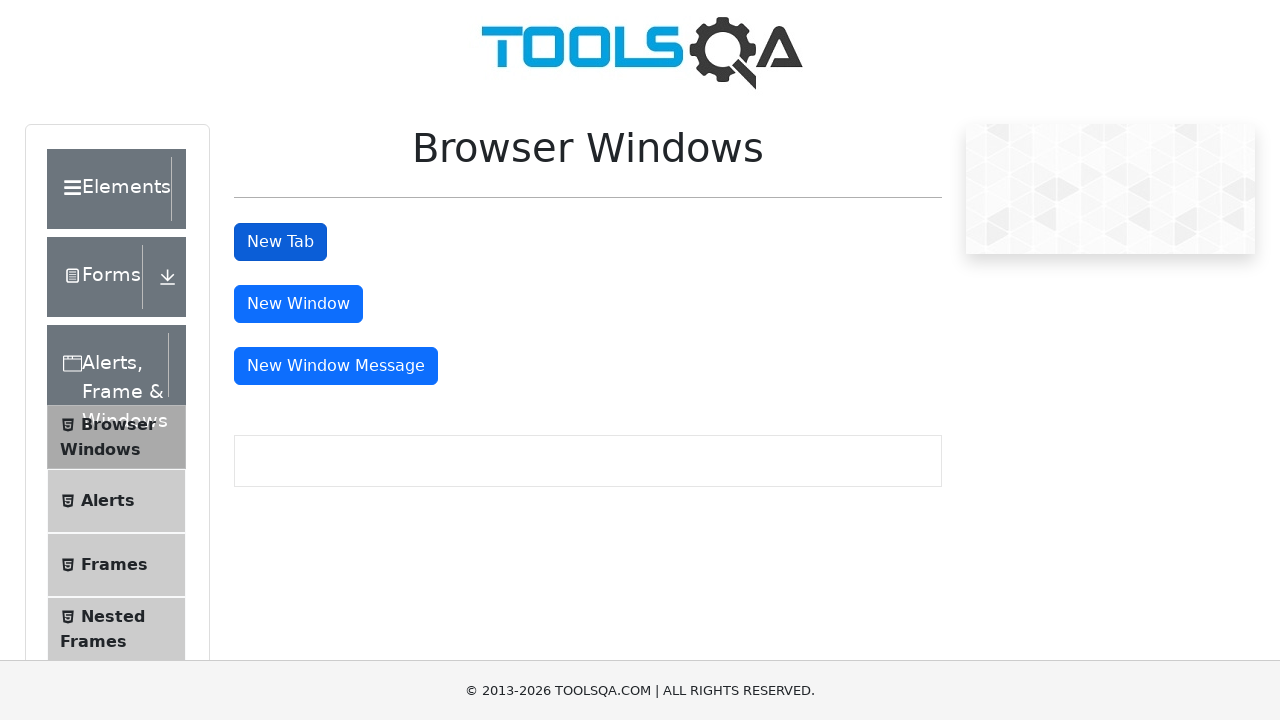

Brought new tab to front
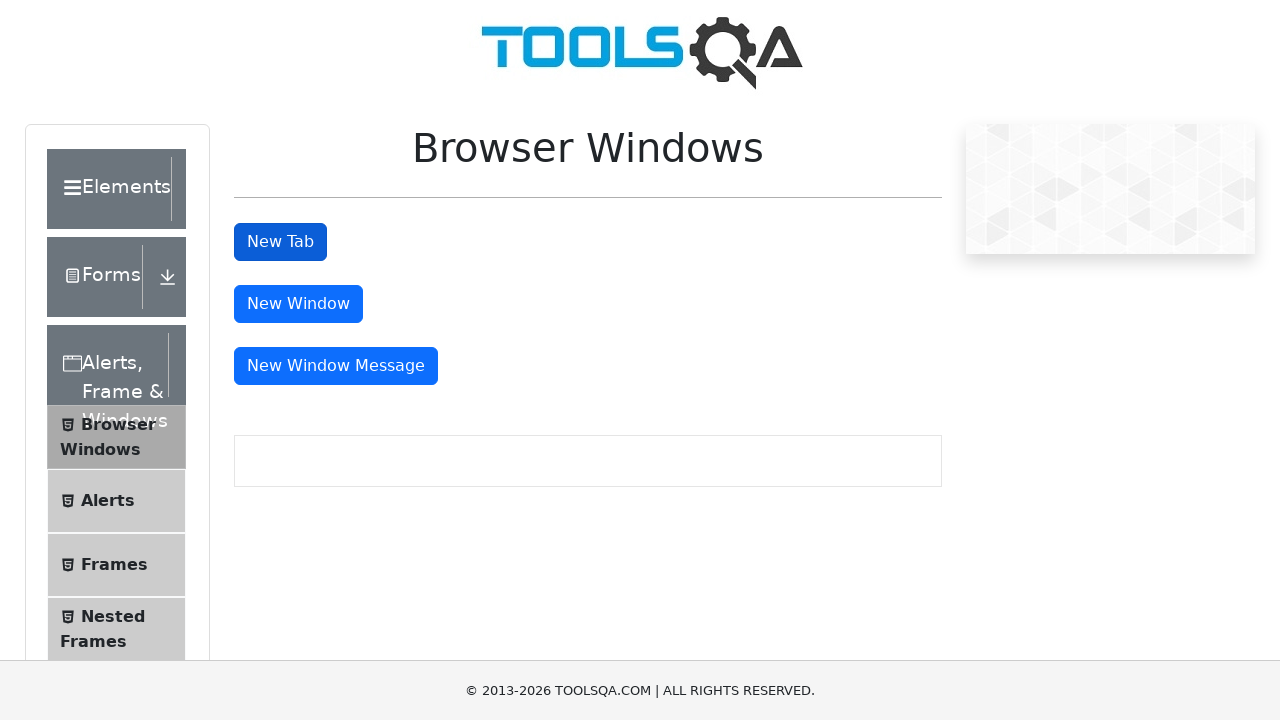

Waited for tab content to be ready
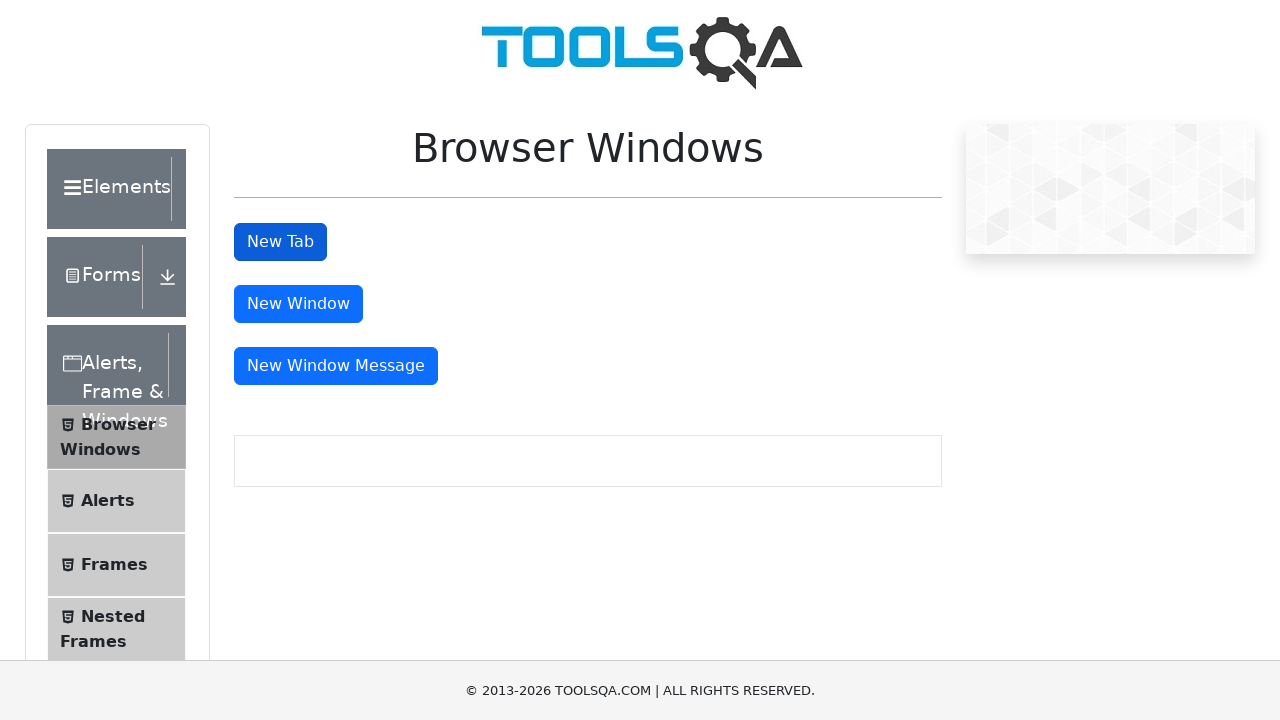

Verified new tab body content is loaded
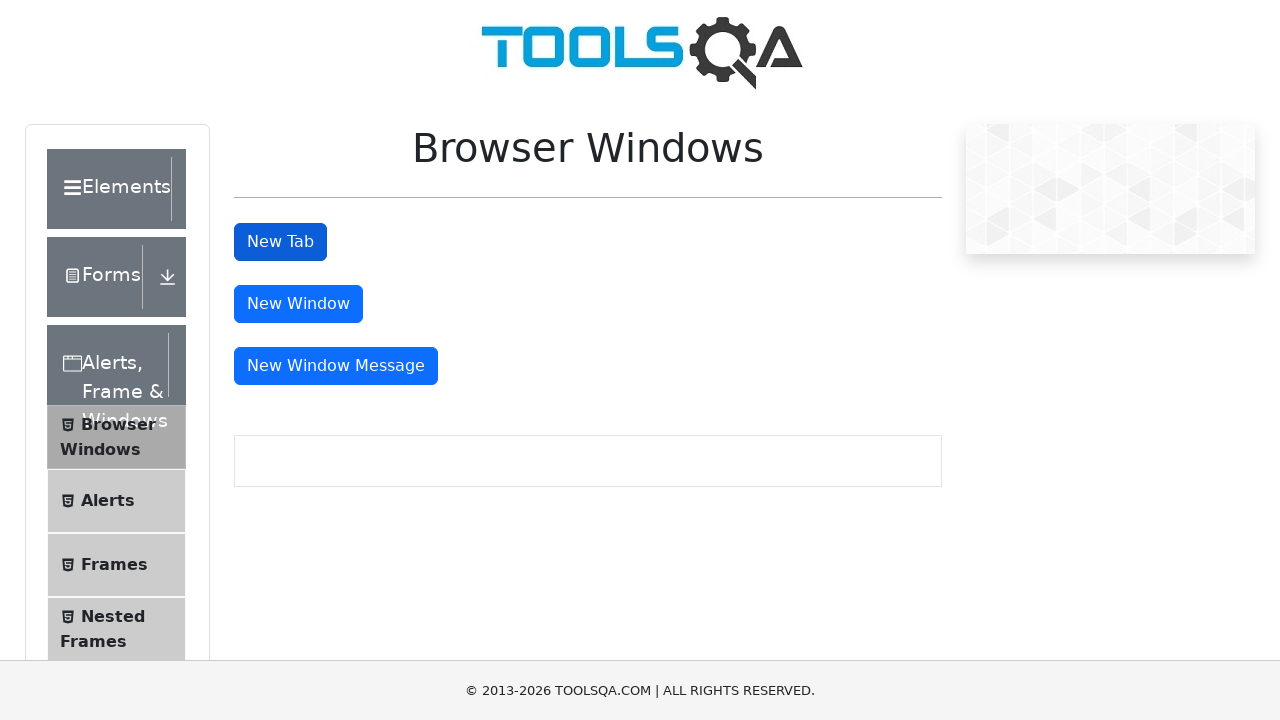

Brought new tab to front
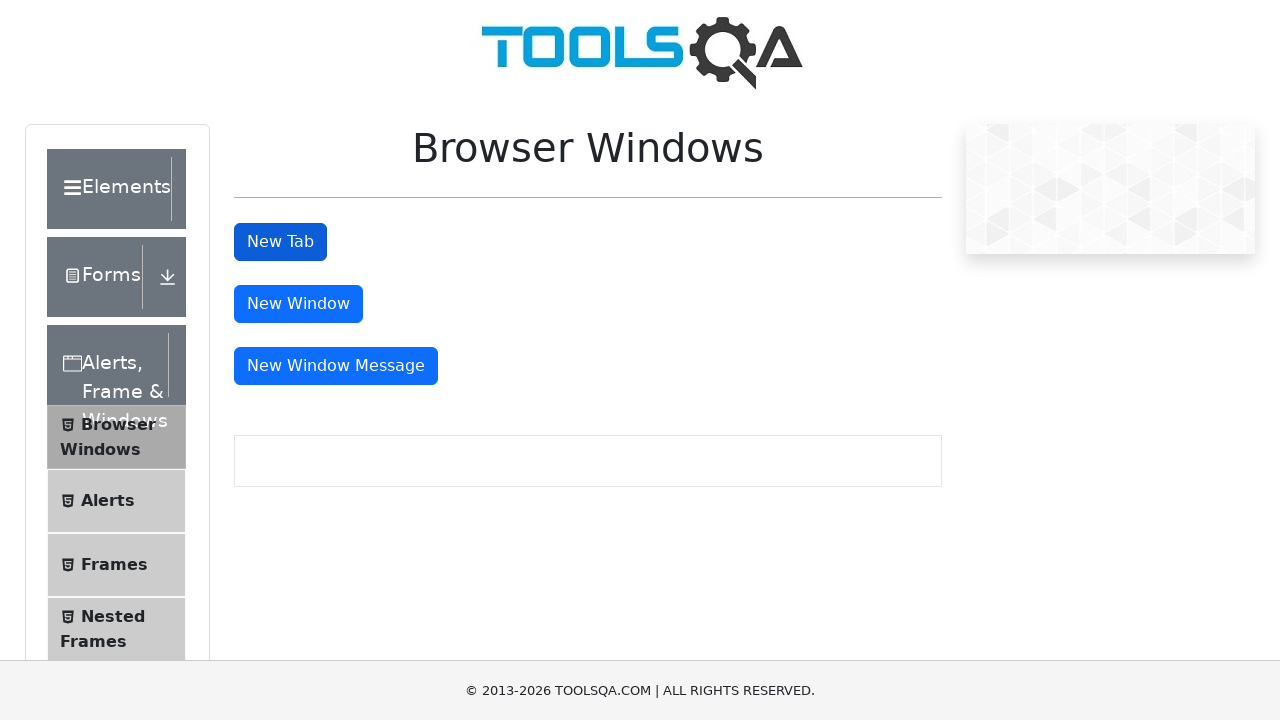

Waited for tab content to be ready
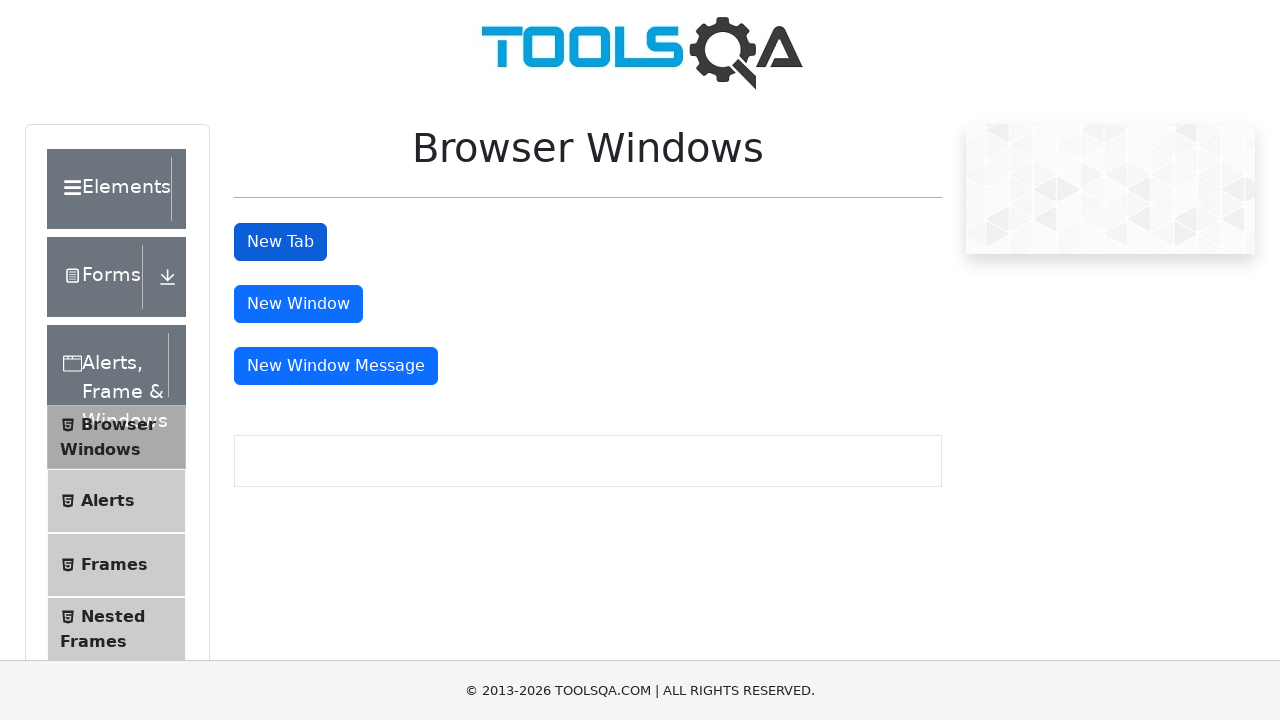

Verified new tab body content is loaded
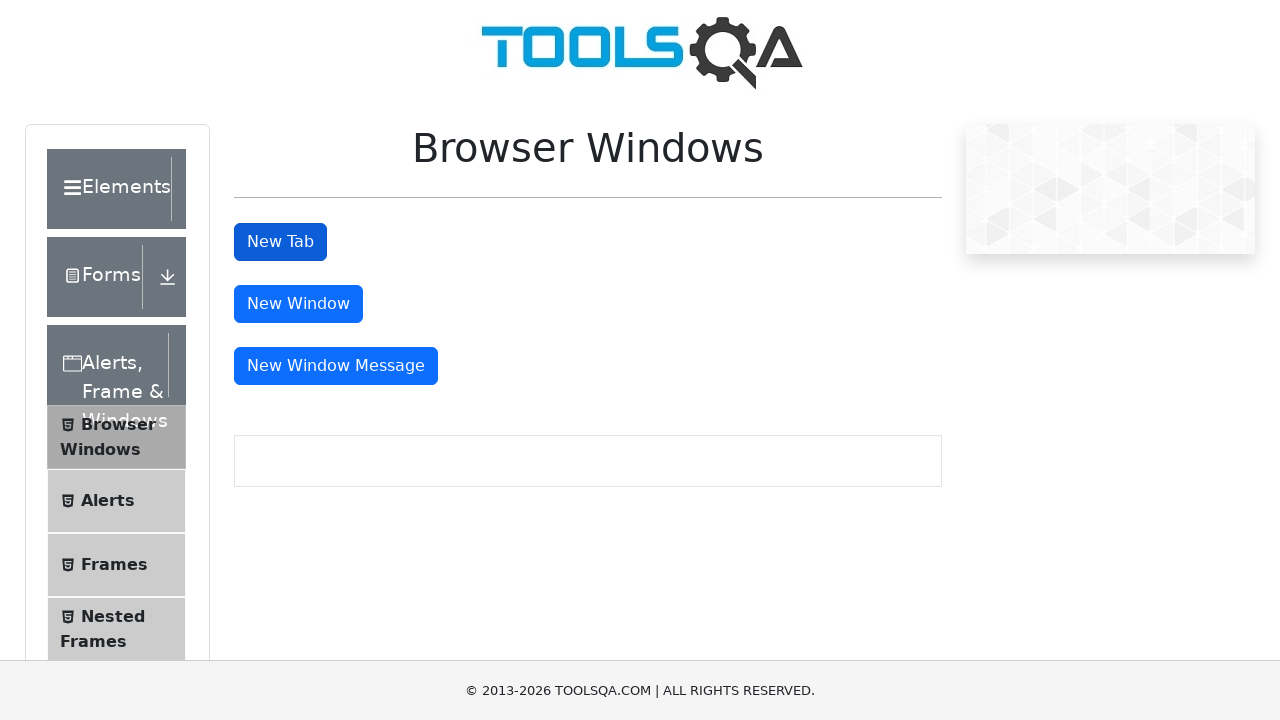

Brought new tab to front
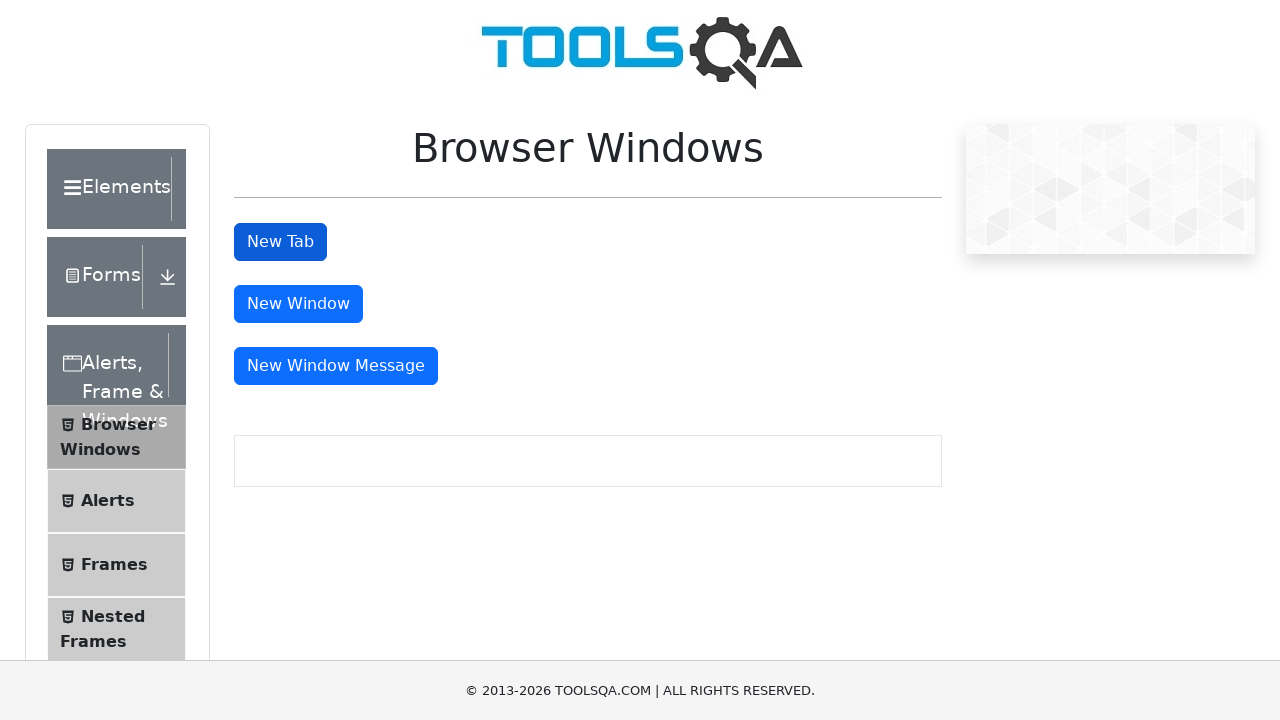

Waited for tab content to be ready
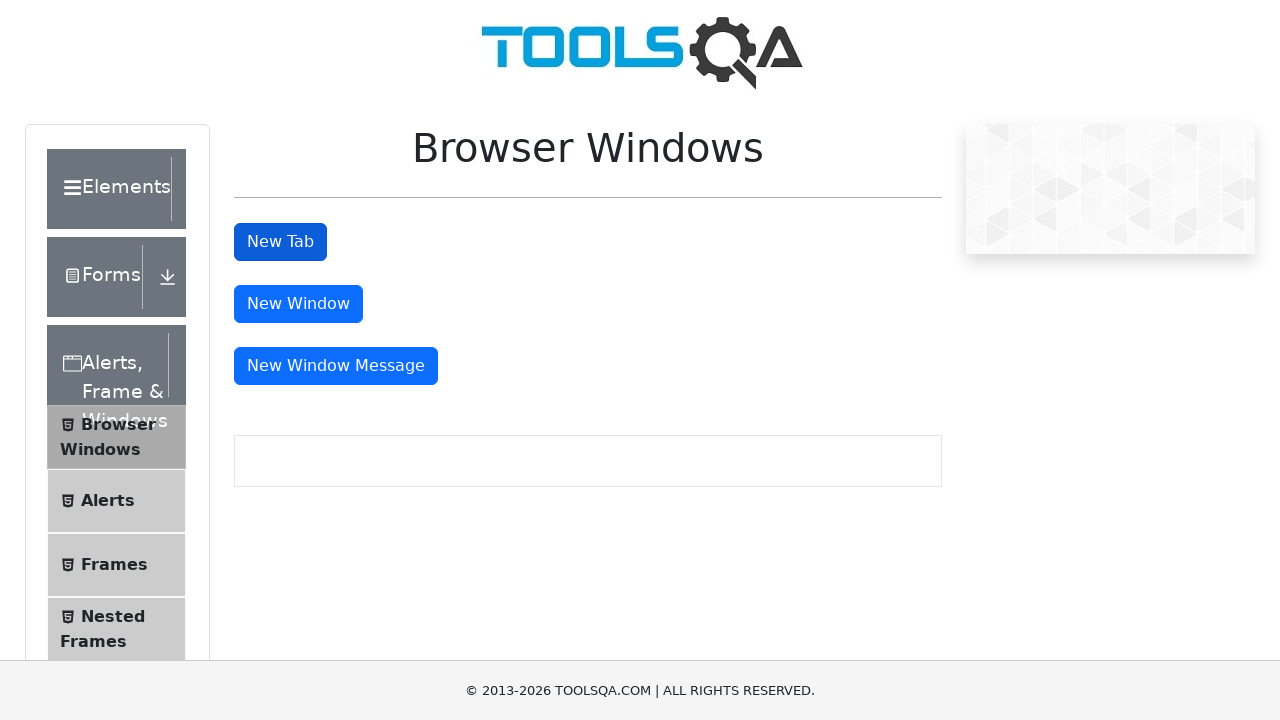

Verified new tab body content is loaded
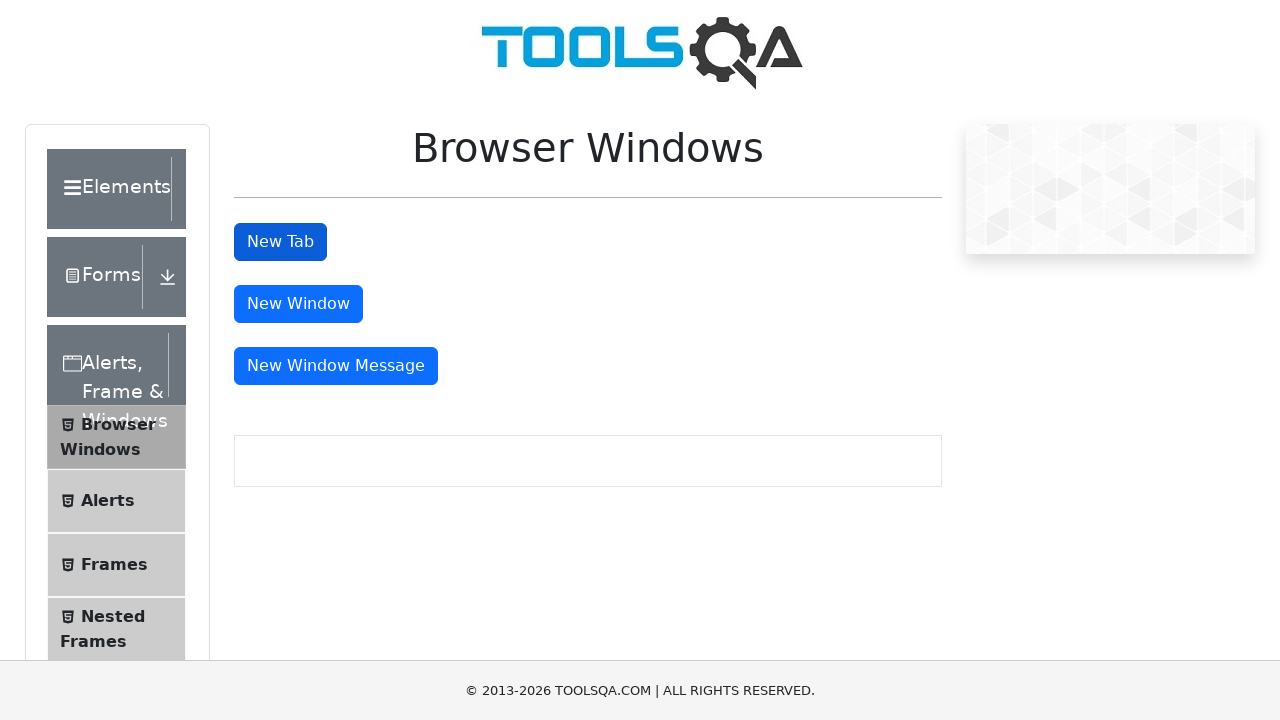

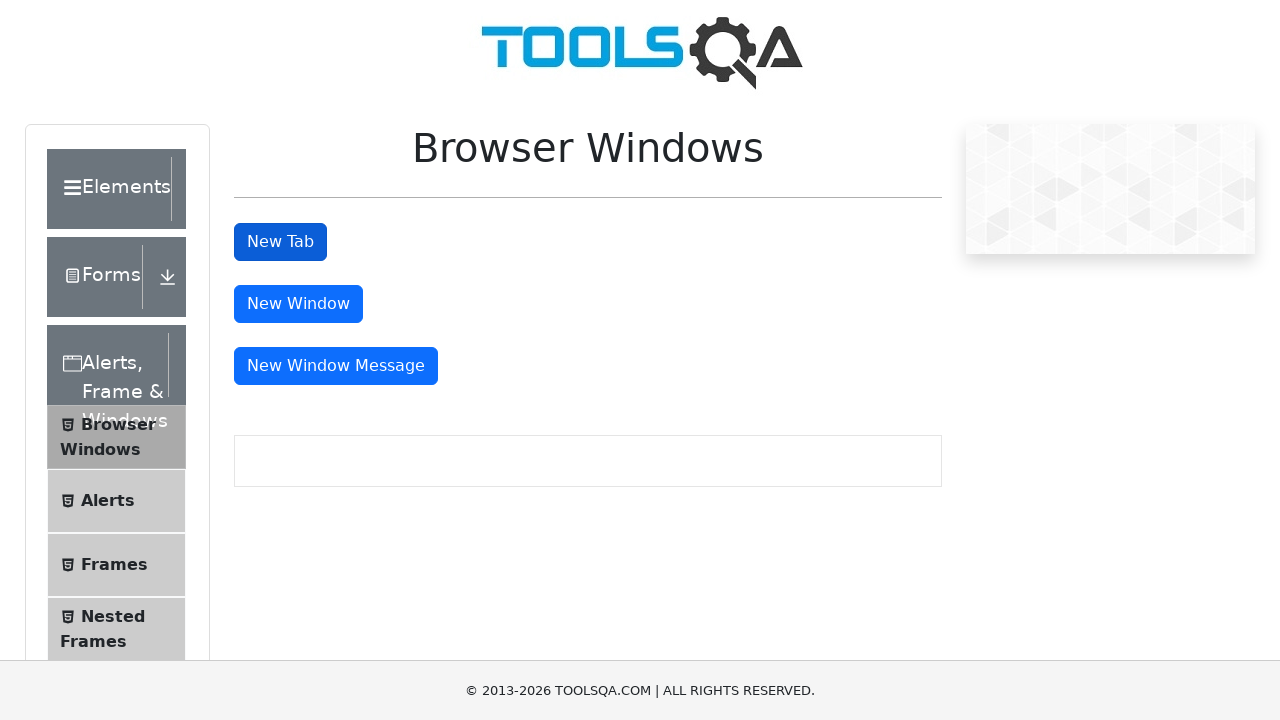